Tests scrolling to the bottom of the homepage and verifies that the Next button is displayed at the bottom of the page.

Starting URL: https://www.demoblaze.com/

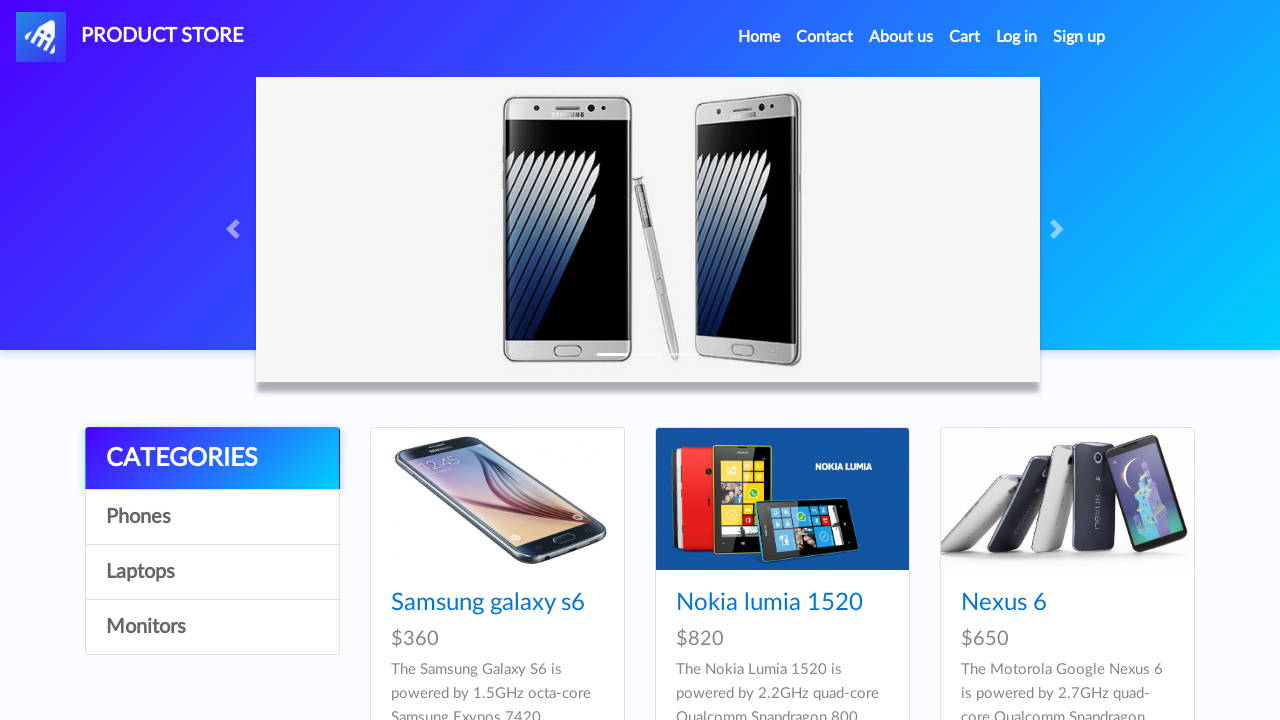

Navigated to DemoBlaze homepage
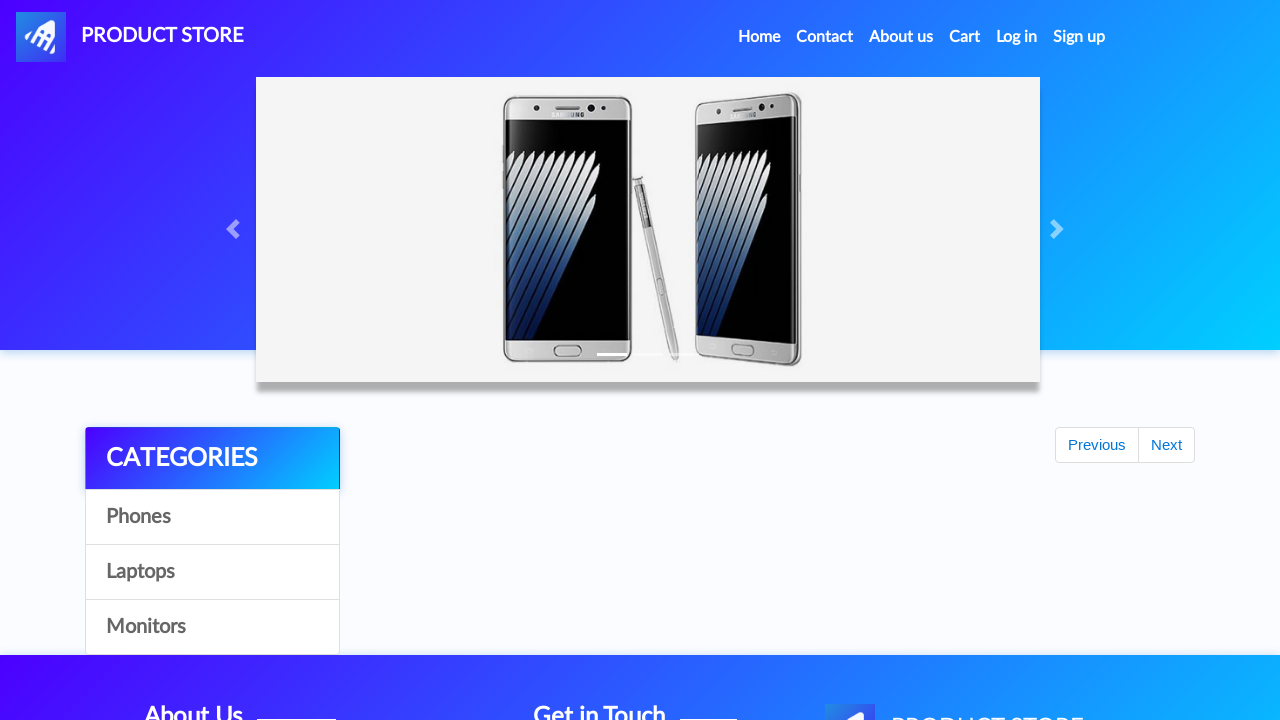

Scrolled to the bottom of the homepage
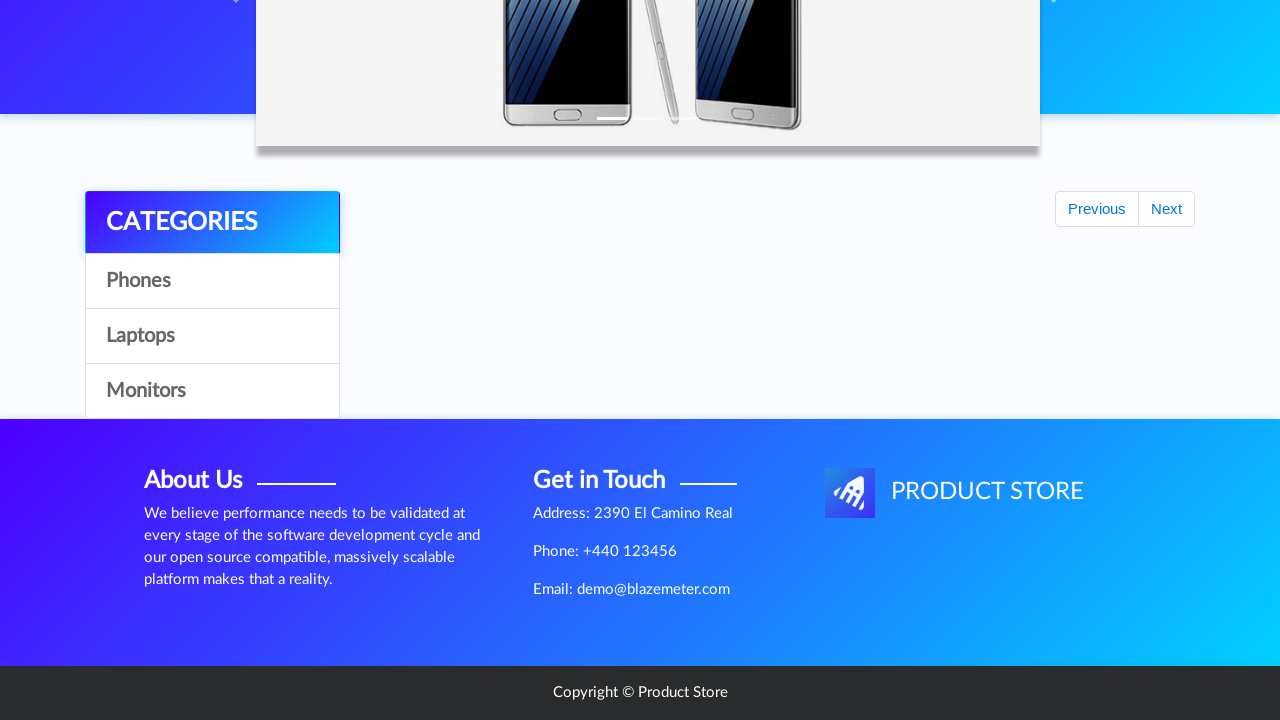

Waited 2 seconds for scroll to complete
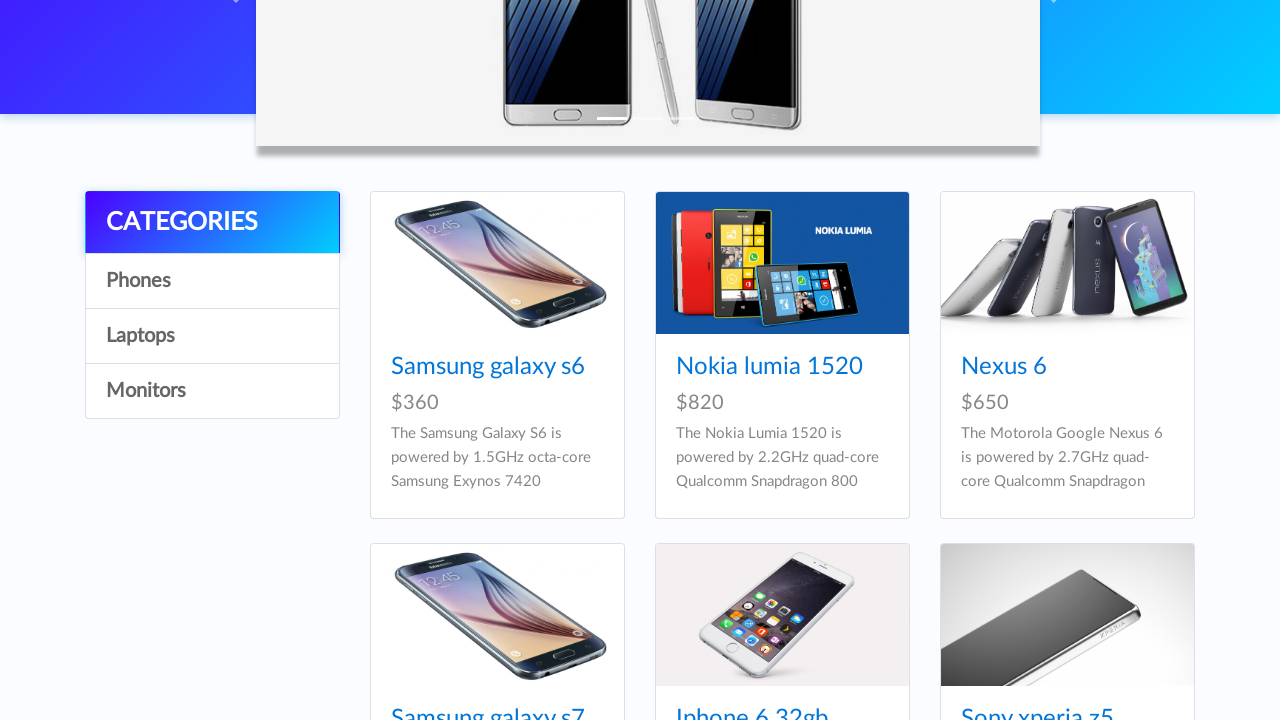

Next button (#next2) is displayed at the bottom of the page
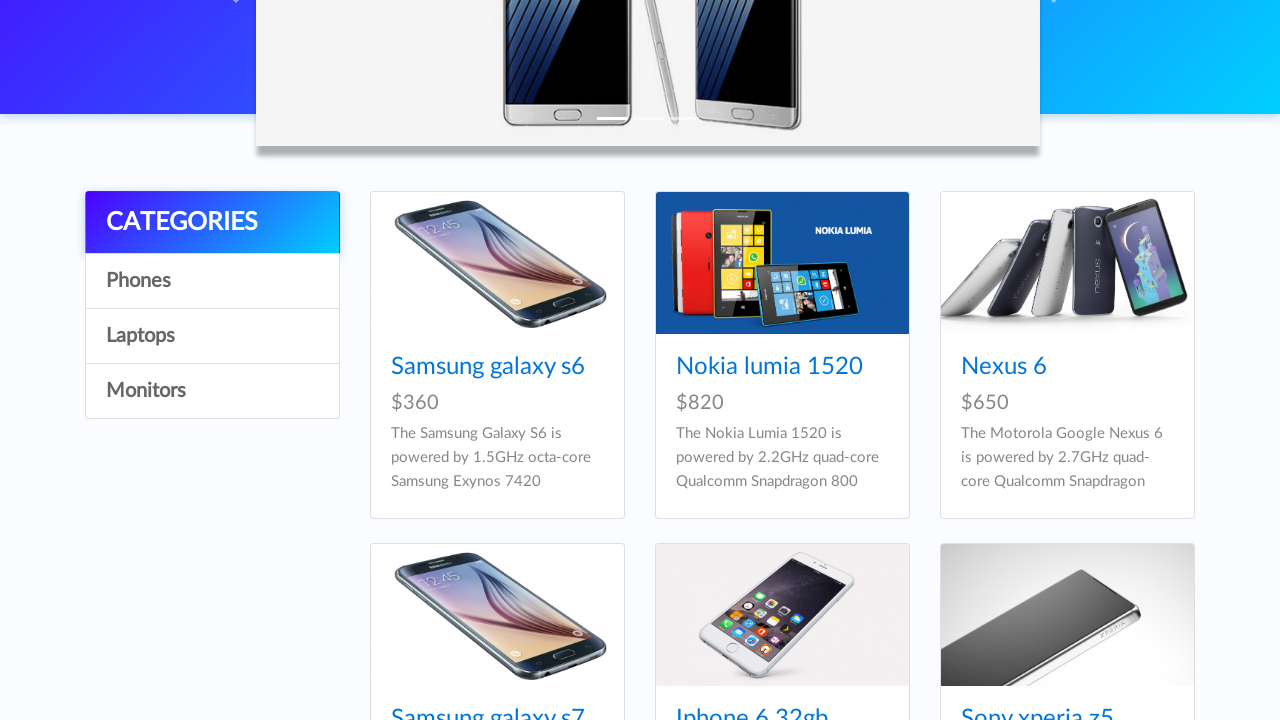

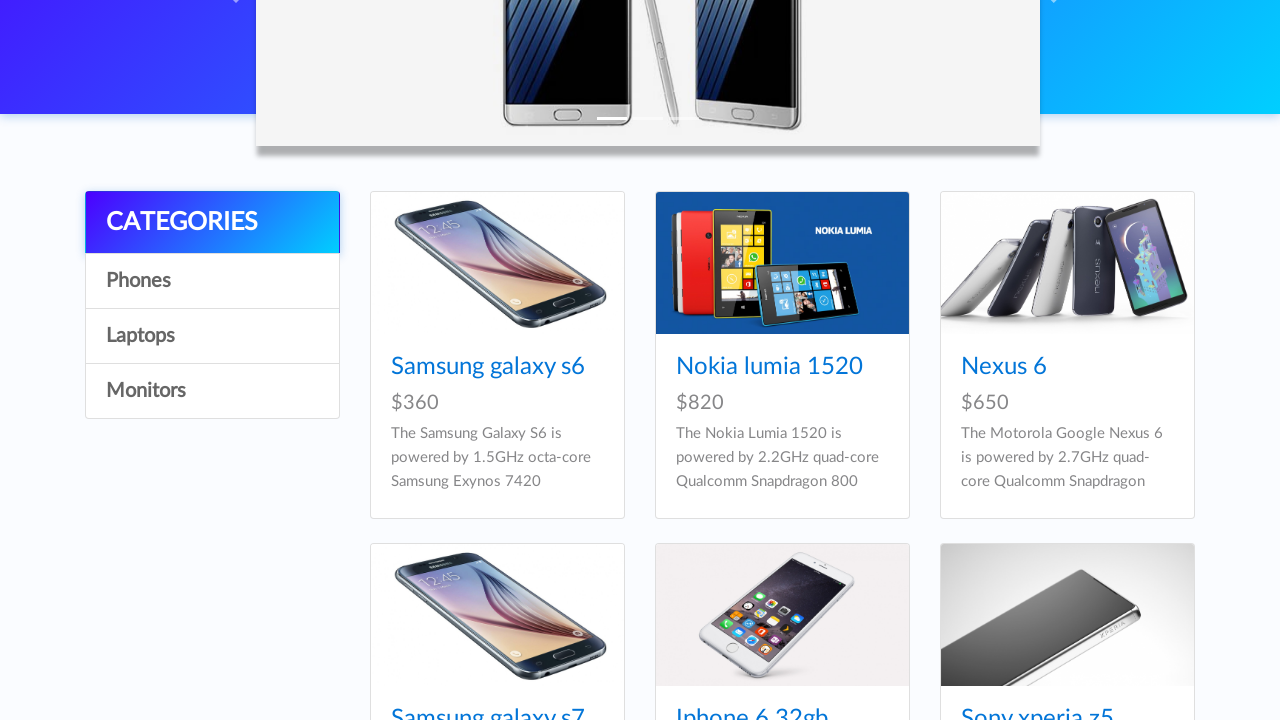